Tests the search functionality on Python.org by entering a search query "pycon" and verifying results are returned

Starting URL: https://www.python.org

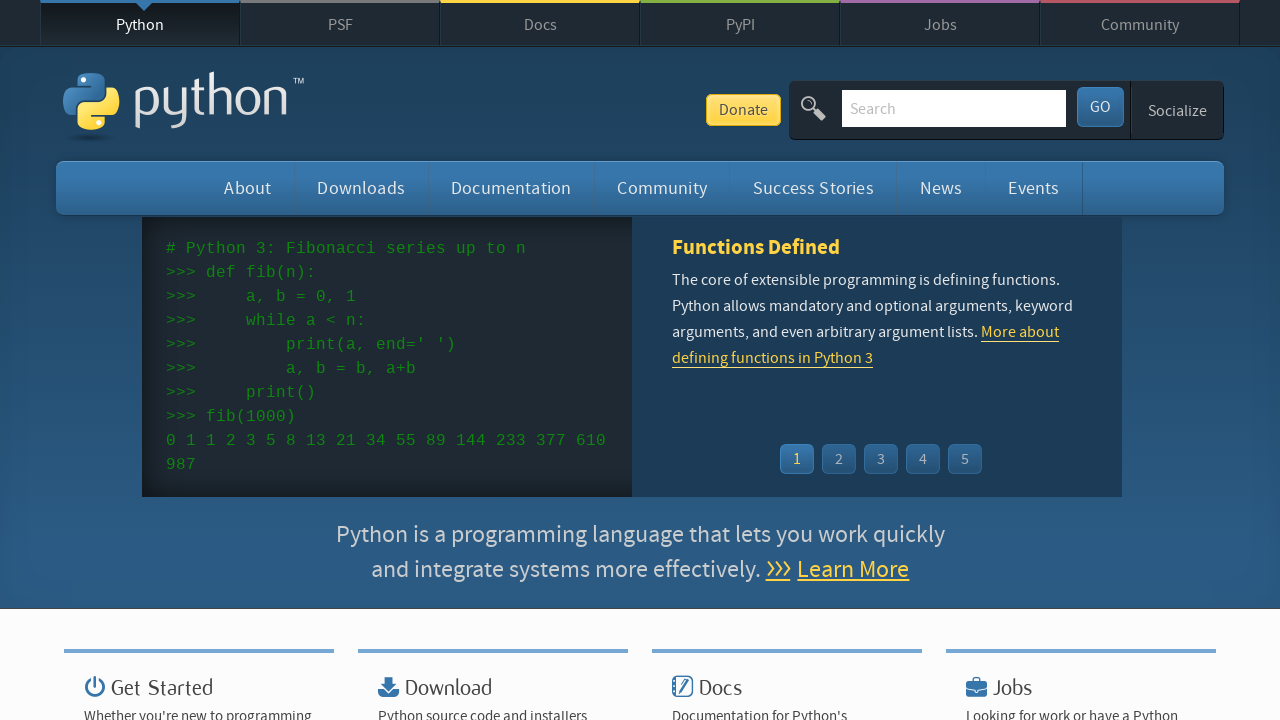

Filled search box with 'pycon' query on input[name='q']
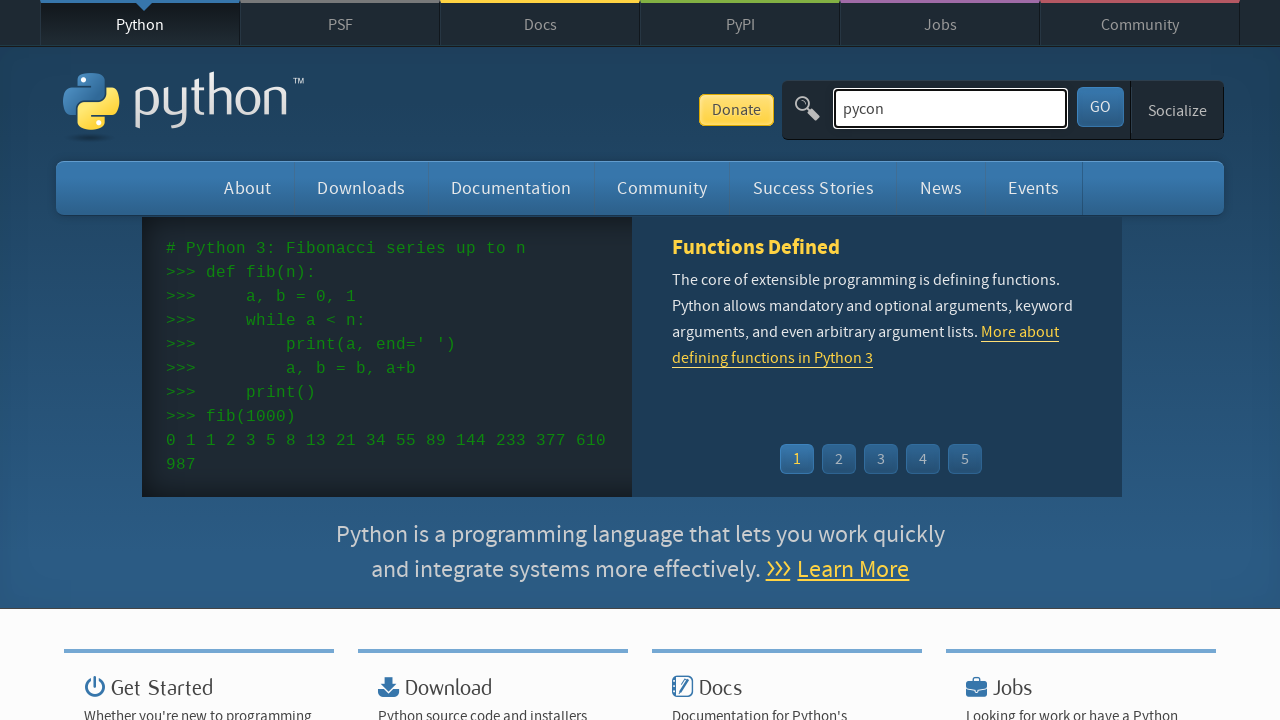

Pressed Enter to submit search query on input[name='q']
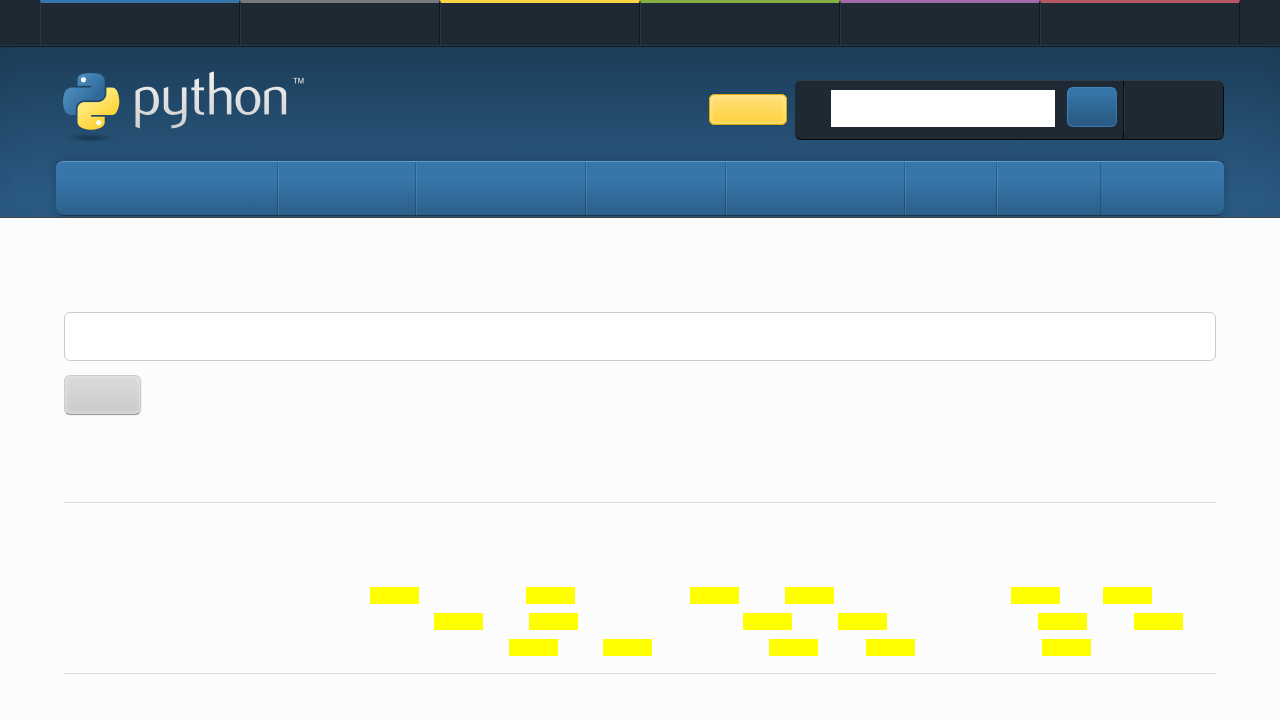

Search results loaded and network became idle
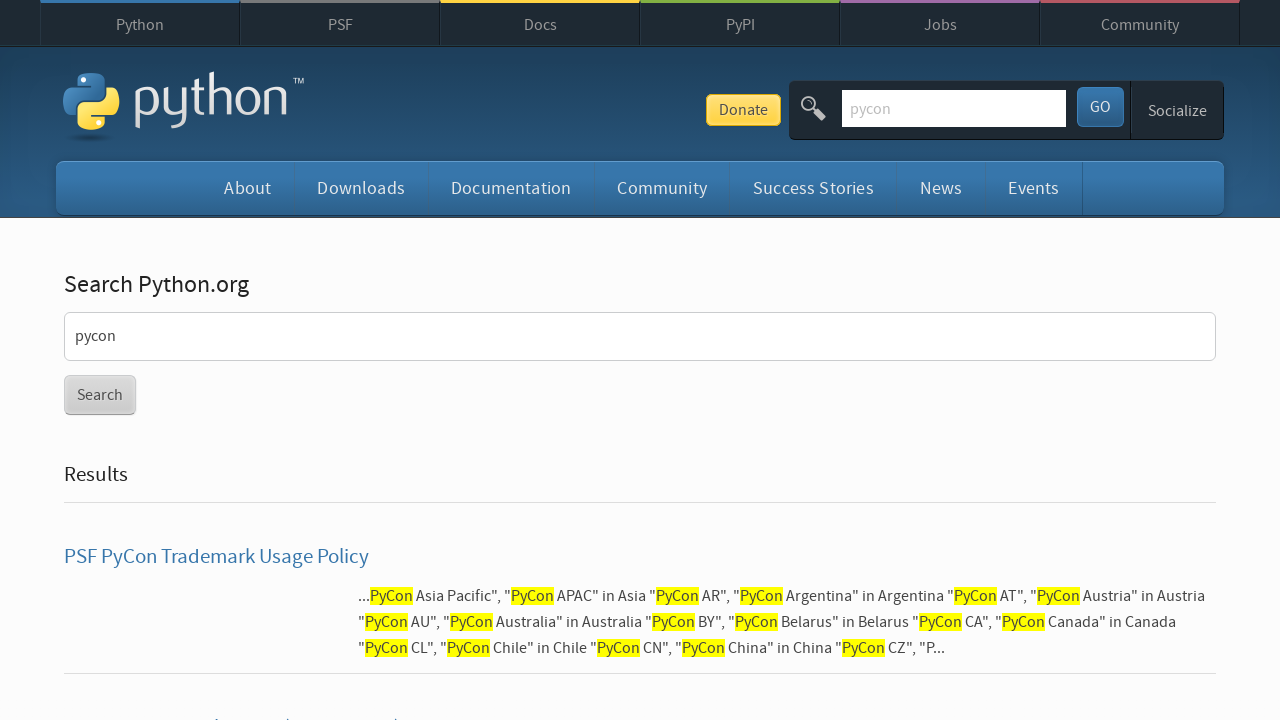

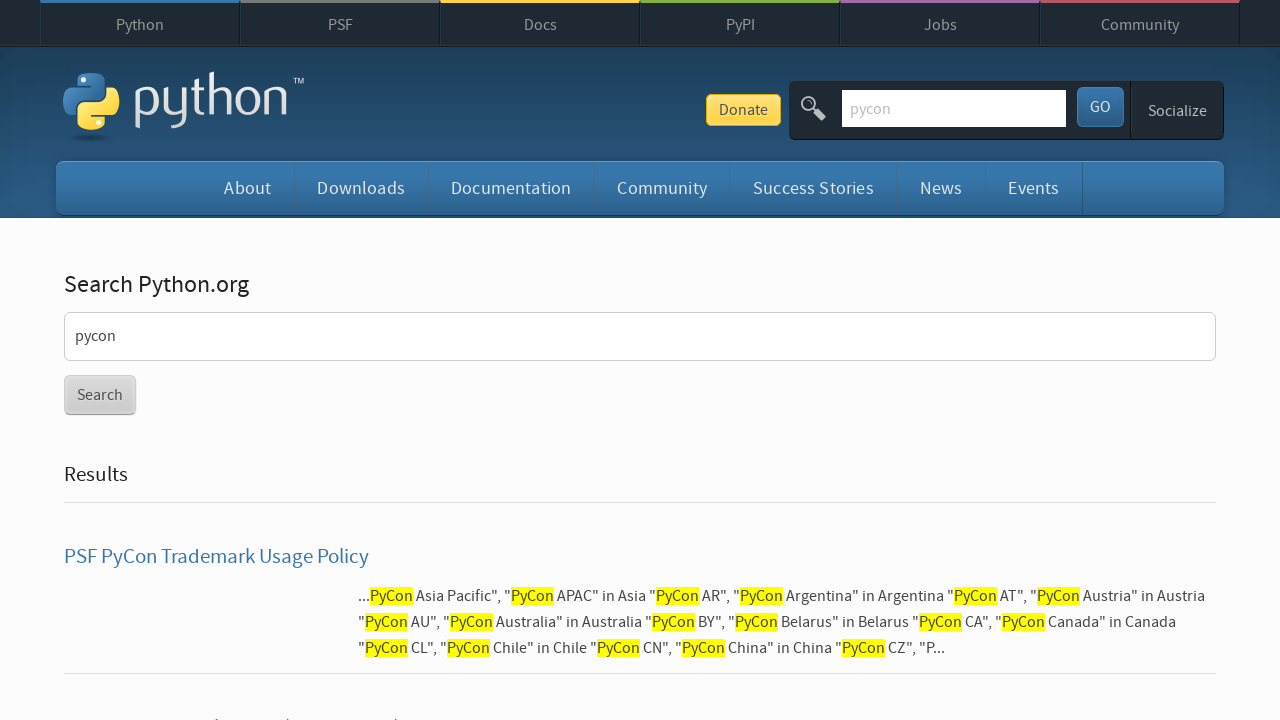